Tests product listing and navigation by browsing through phone, laptop, and monitor categories, then clicking on a specific monitor product to view its details

Starting URL: https://www.demoblaze.com/

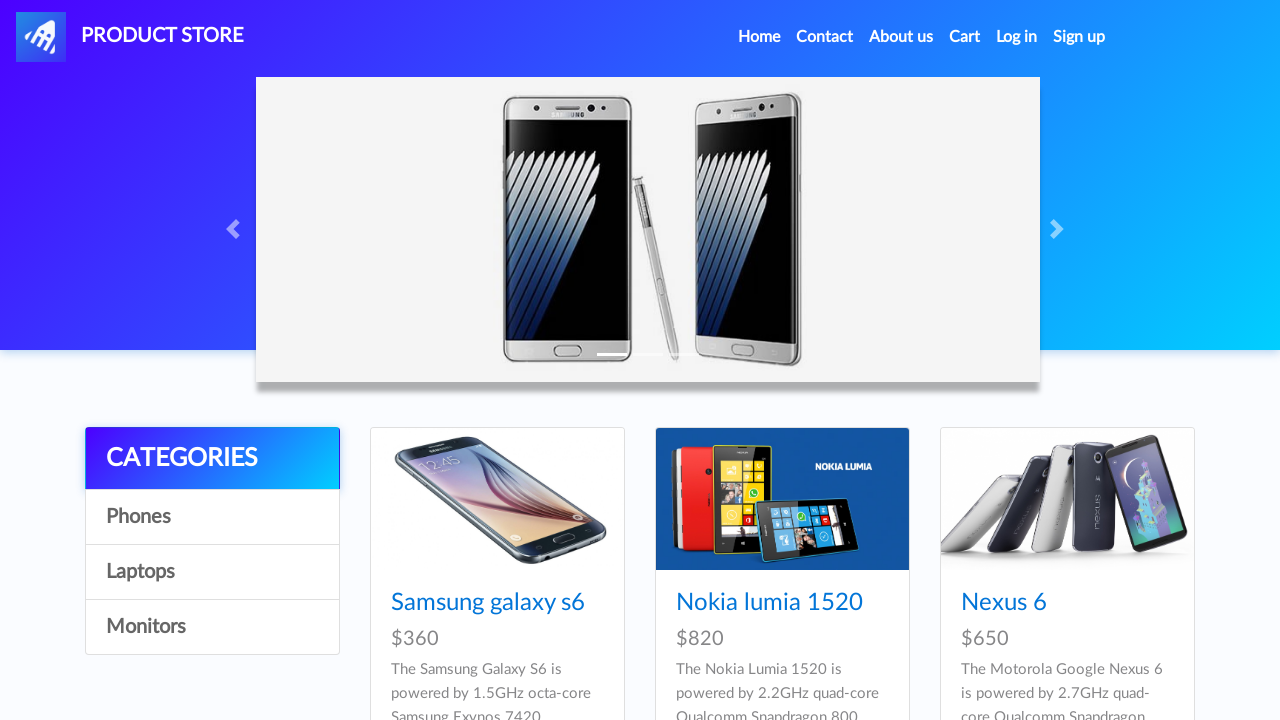

Waited for initial page to load
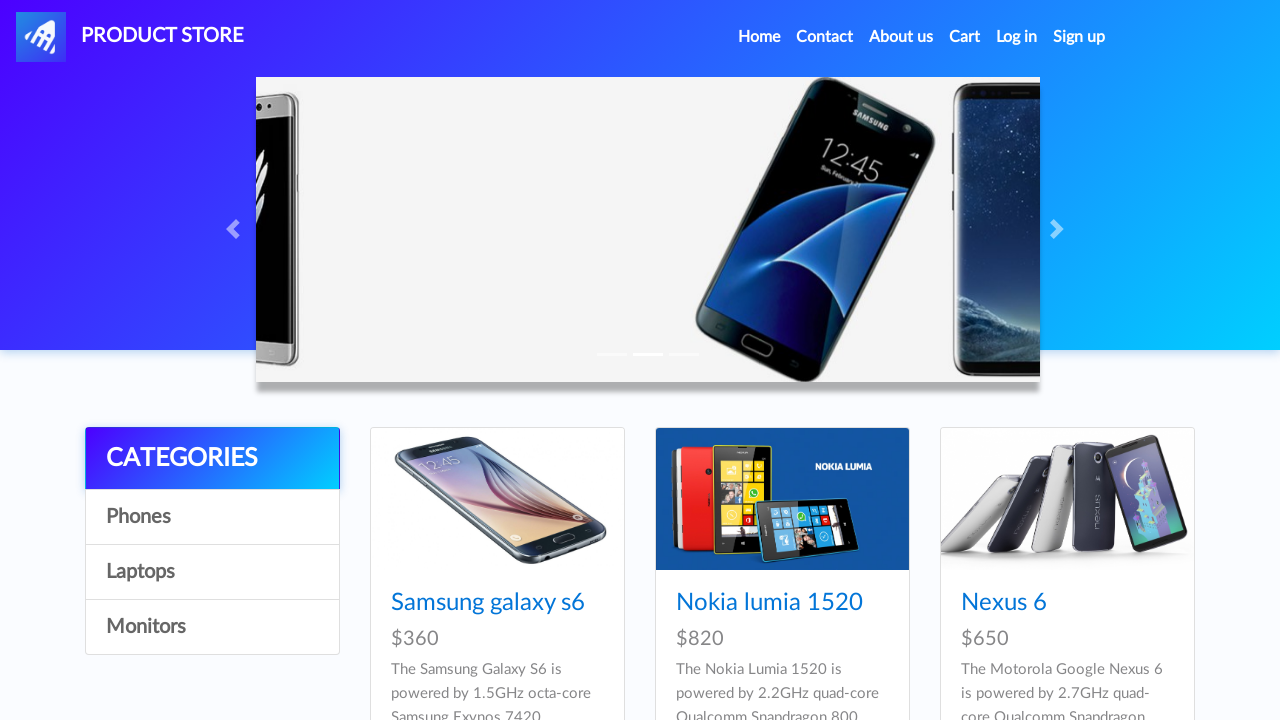

Phone category products loaded
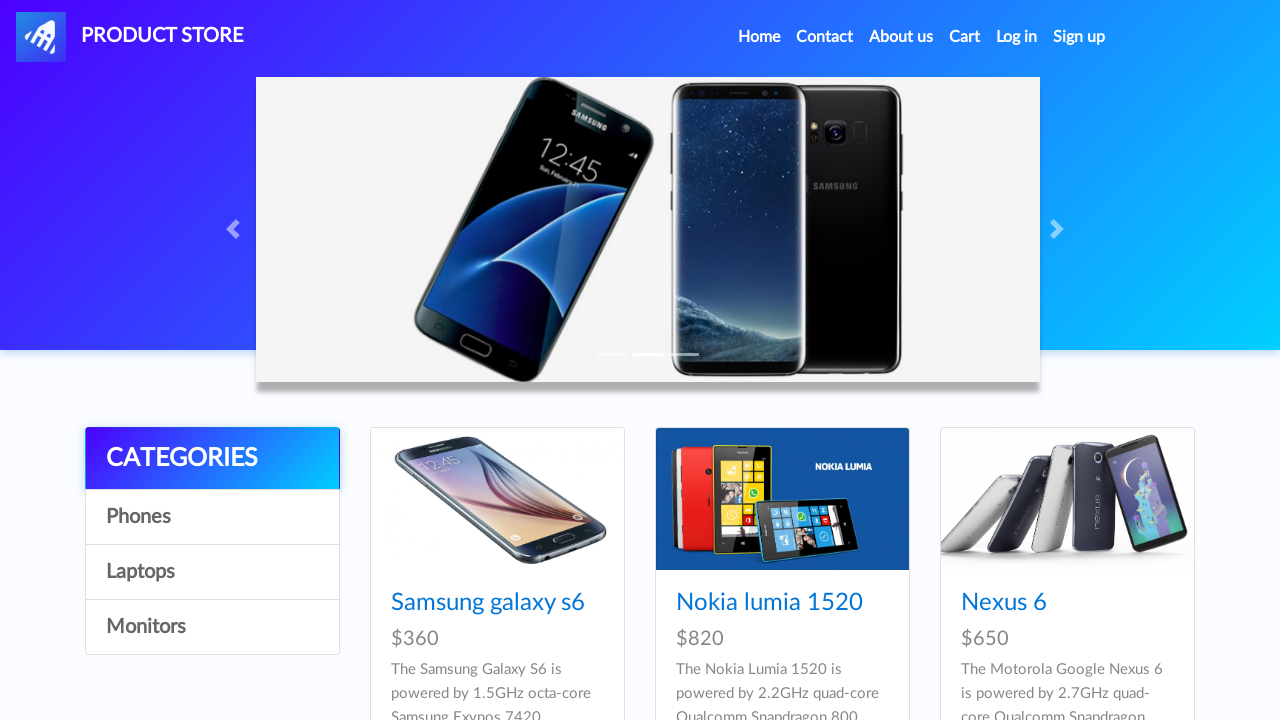

Clicked on Laptops category at (212, 572) on xpath=//div[@class='col-lg-3']/div/a[3]
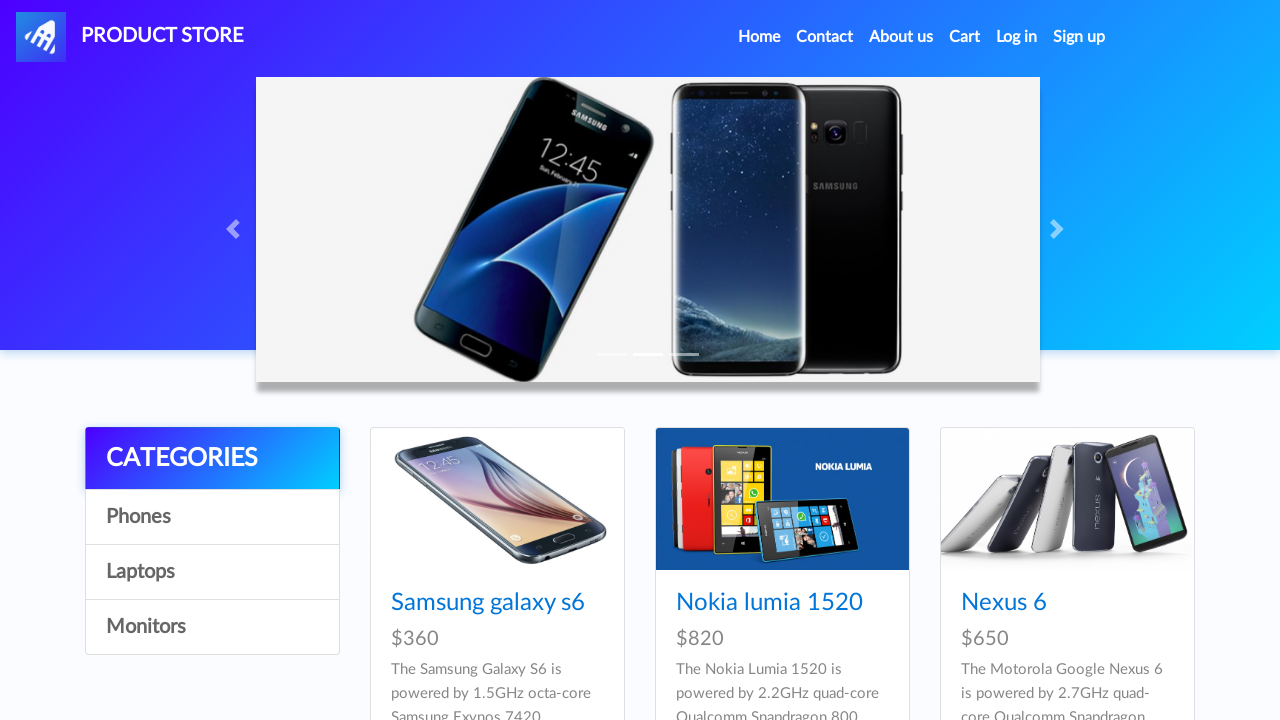

Waited for laptop products to load
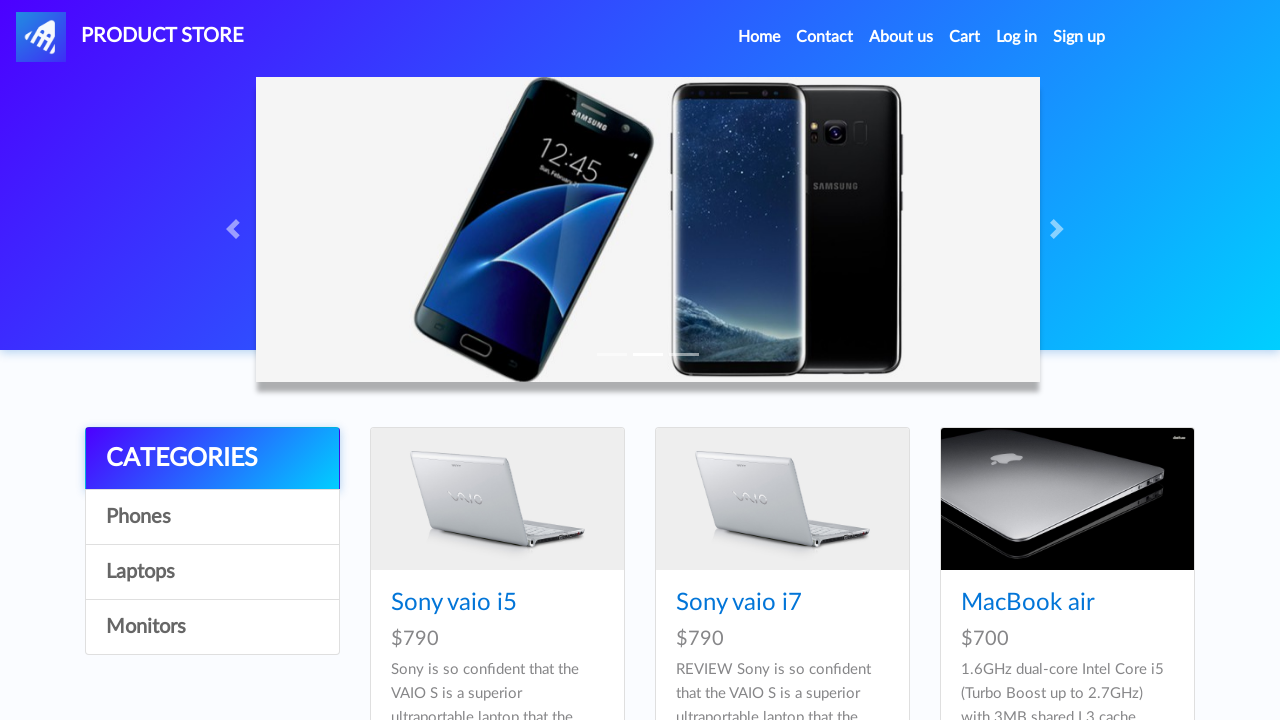

Laptop products loaded
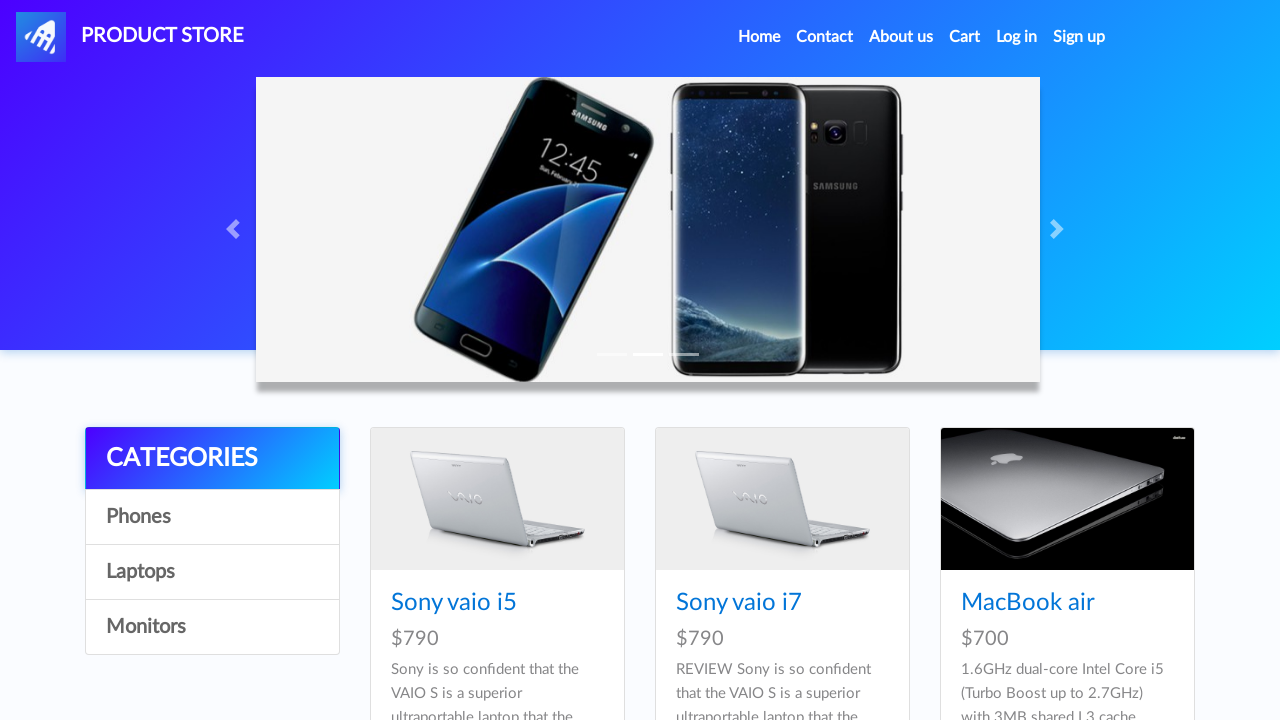

Clicked on Monitors category at (212, 627) on xpath=//div[@class='col-lg-3']/div/a[4]
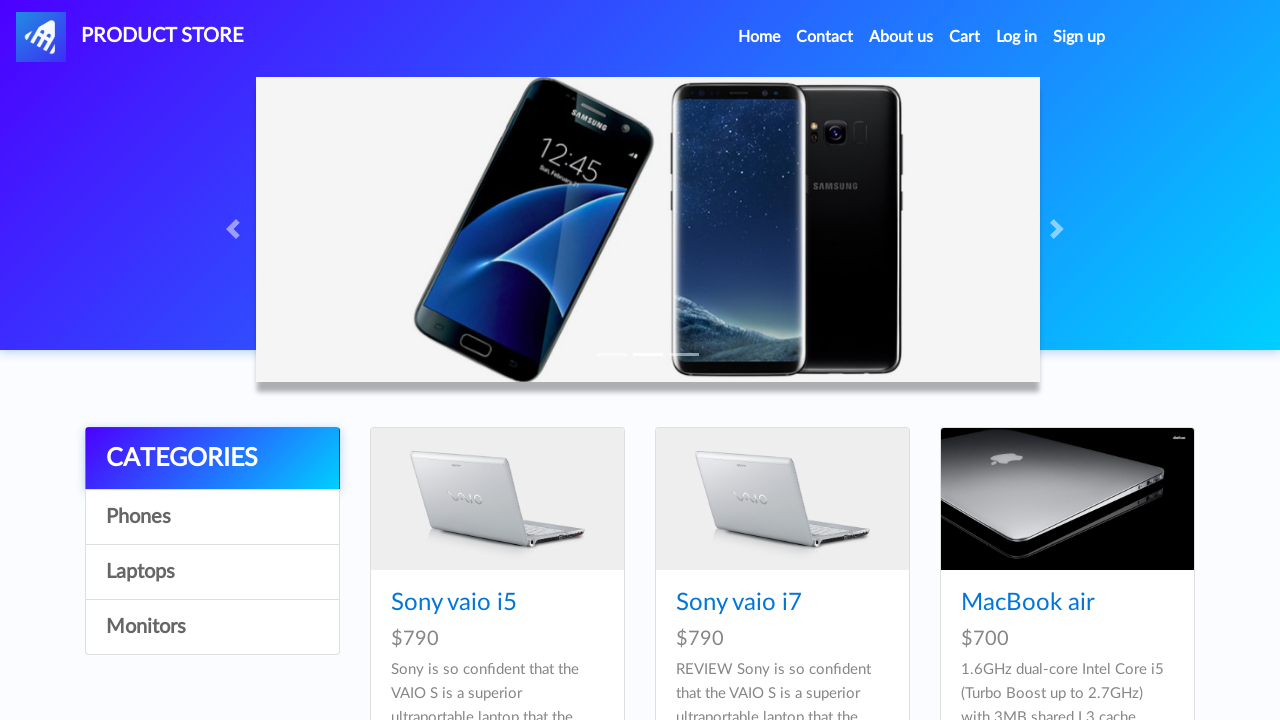

Waited for monitor products to load
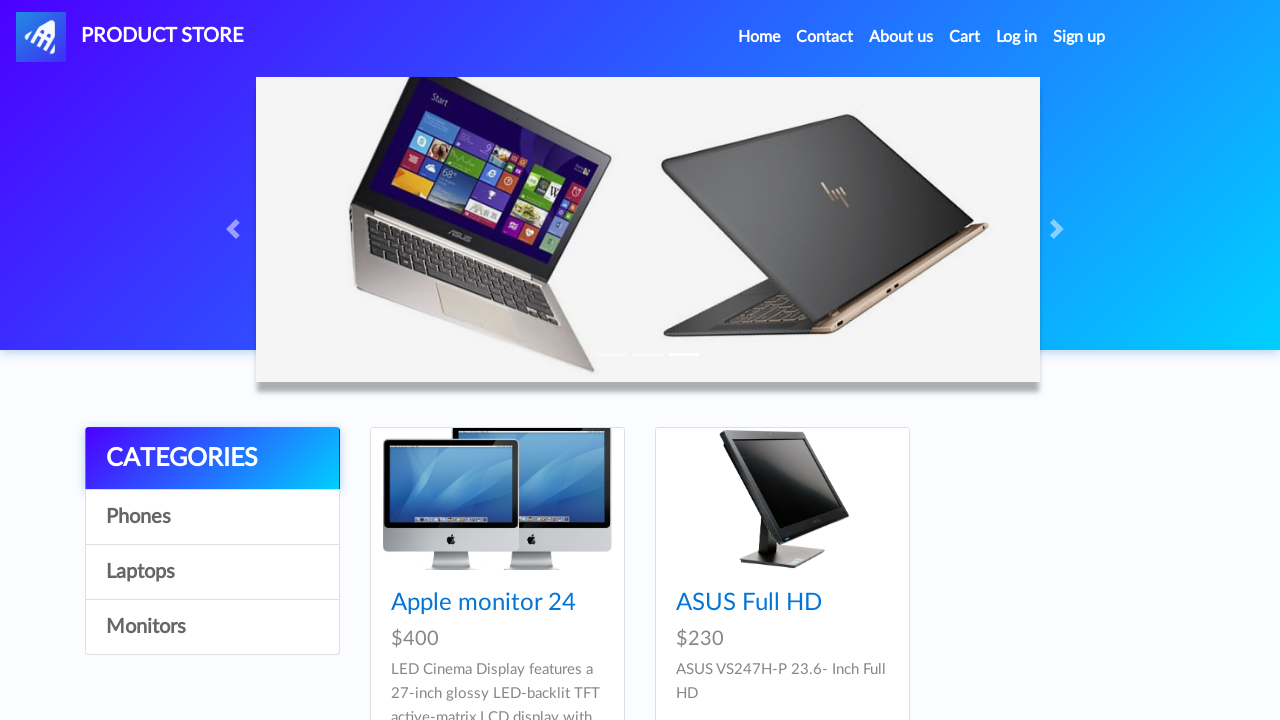

Monitor products loaded
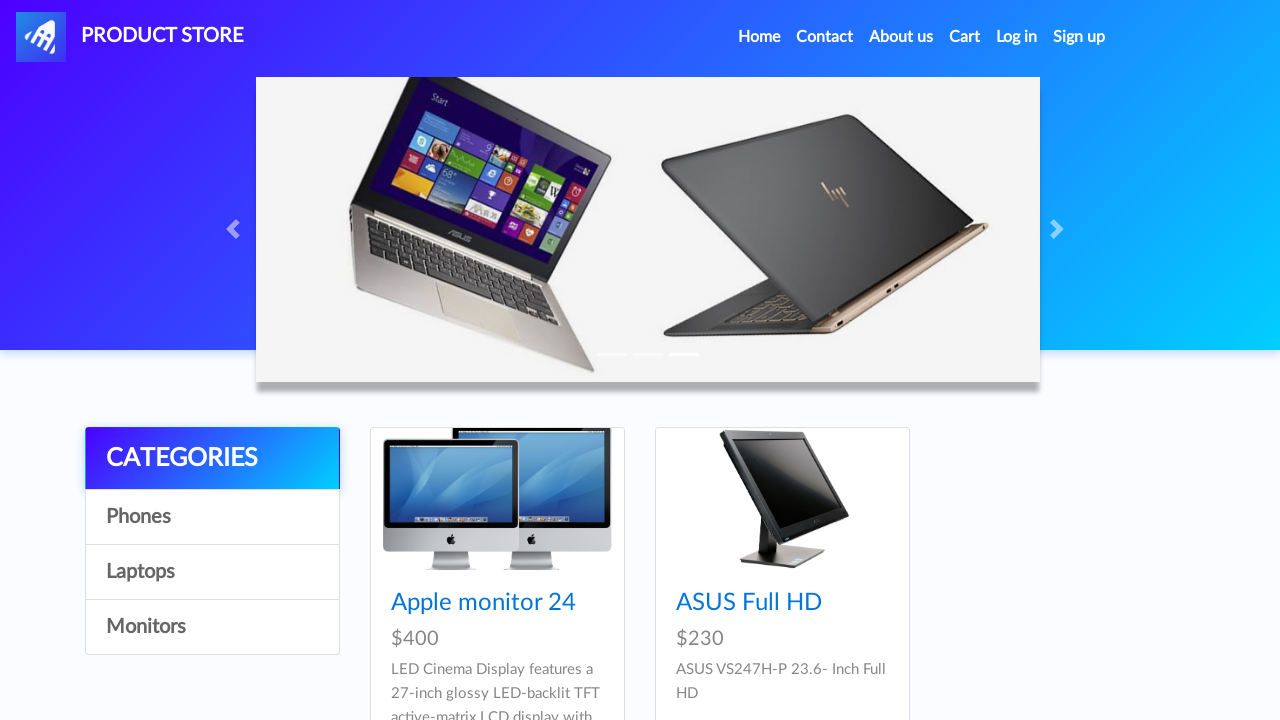

Clicked on second monitor product to view details at (749, 603) on xpath=//div[@id='tbodyid']/div[2]/div/div/h4/a
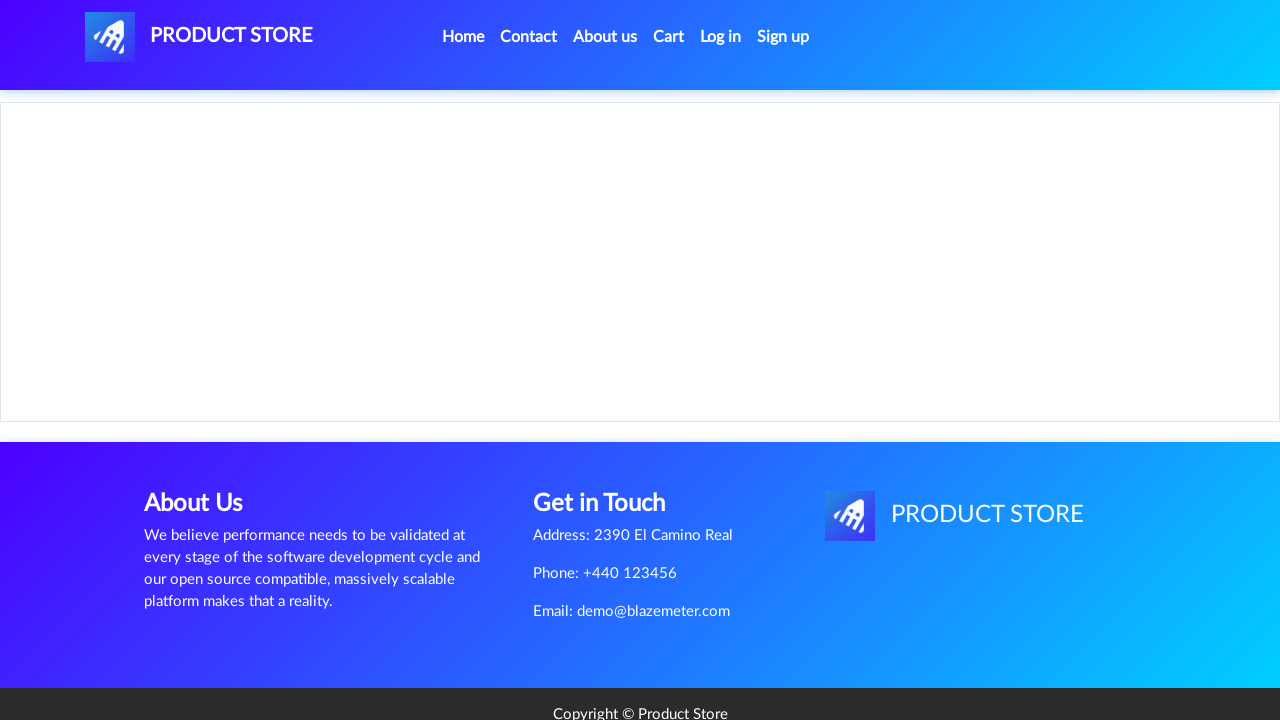

Product detail page loaded
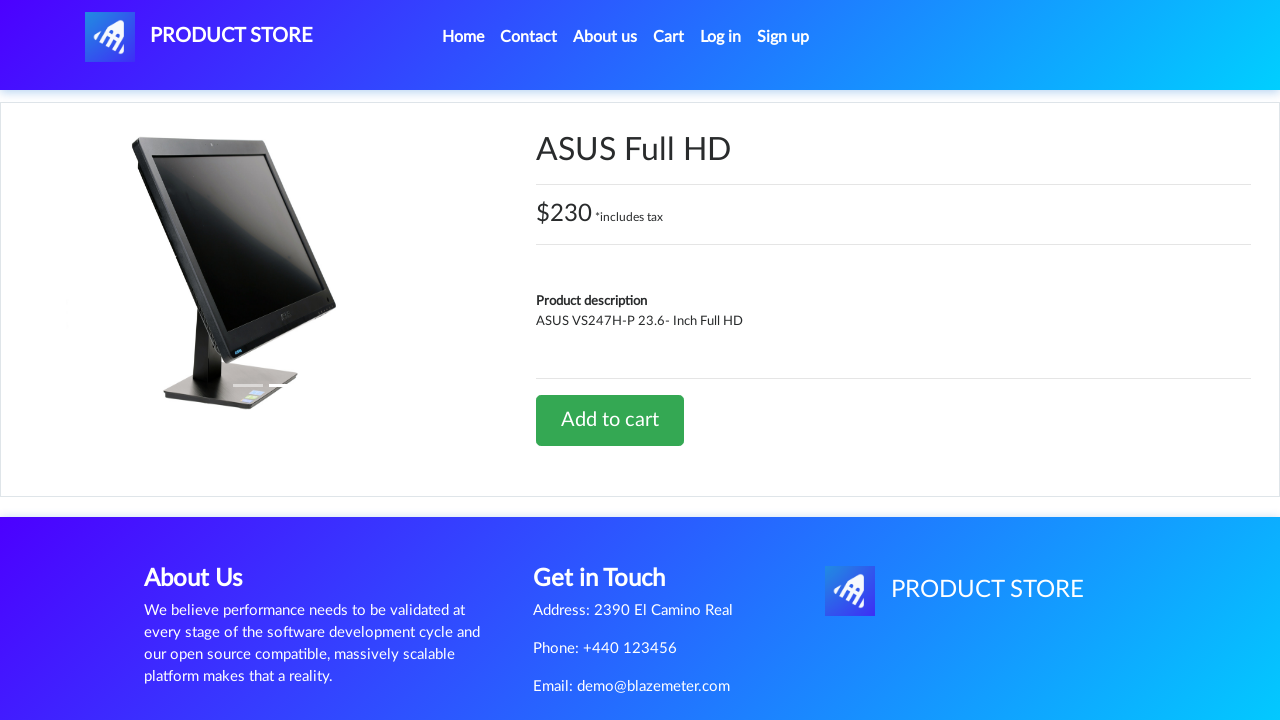

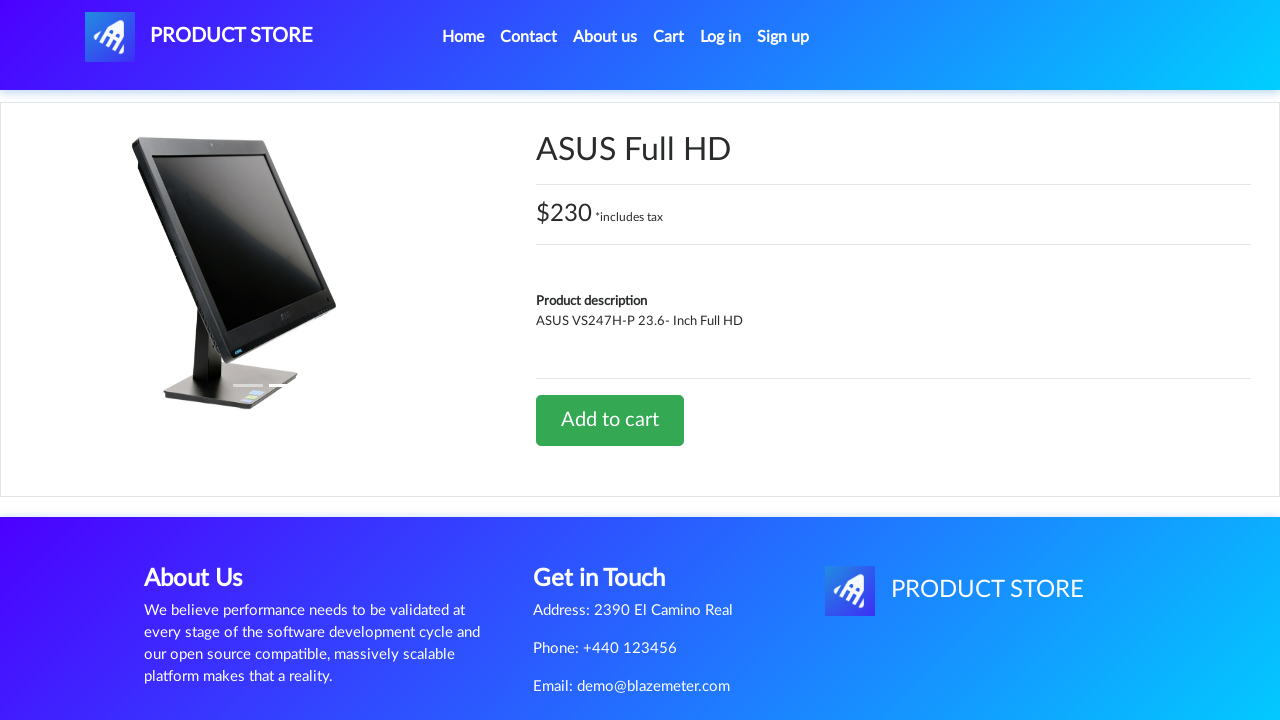